Tests checkbox functionality on an HTML forms page by finding all checkboxes in a table and clicking the one with value "Butter"

Starting URL: http://www.echoecho.com/htmlforms09.htm

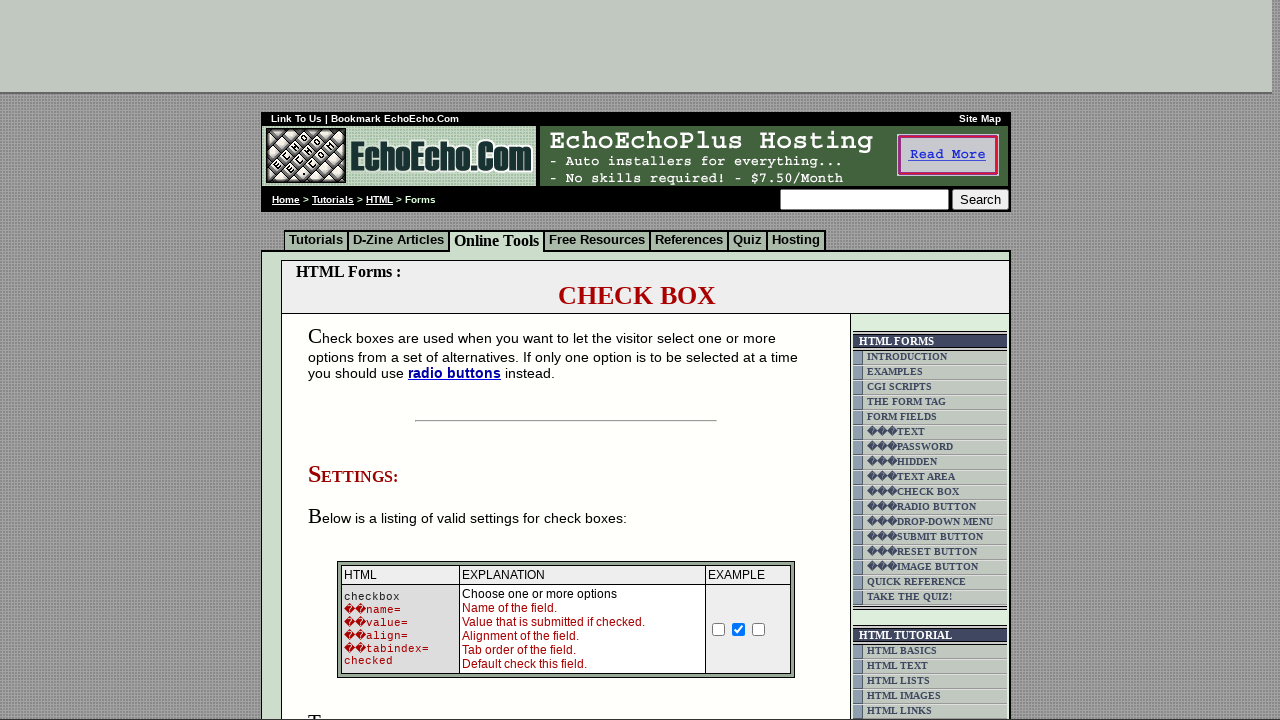

Waited for form table to load
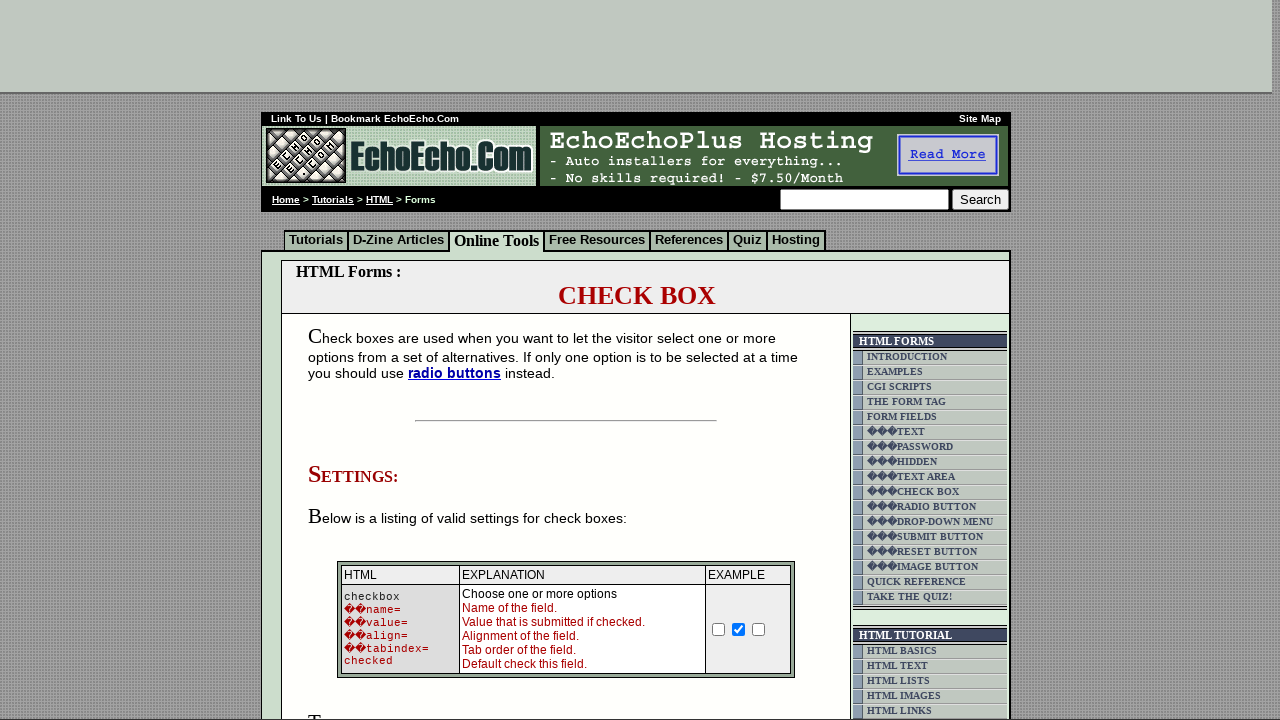

Located all checkbox inputs in the form
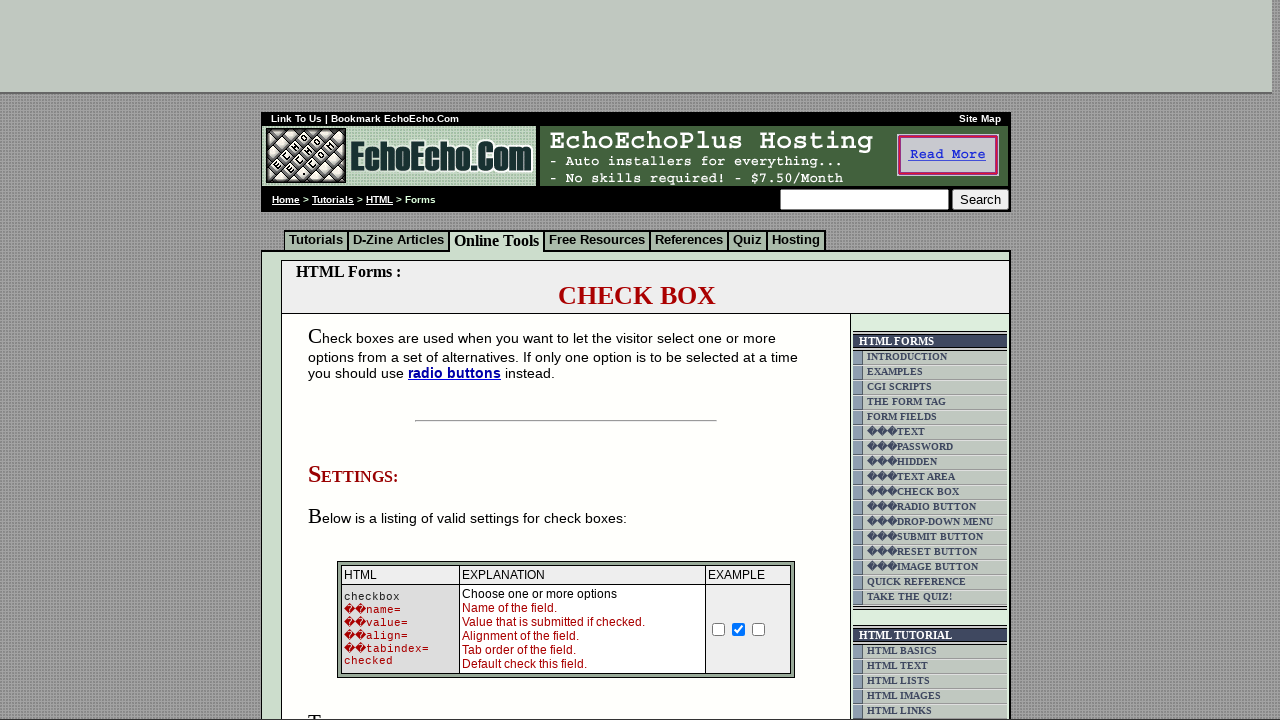

Clicked checkbox with value 'Butter' at (354, 360) on form input[type='checkbox'] >> nth=4
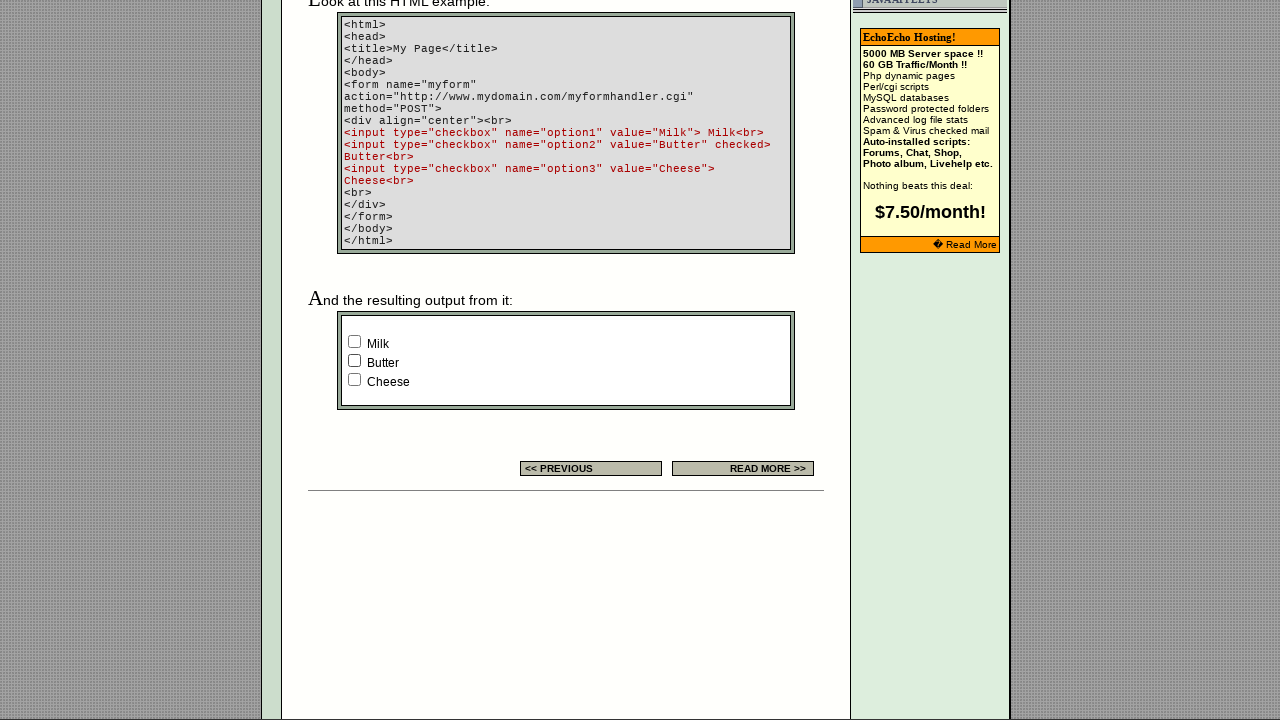

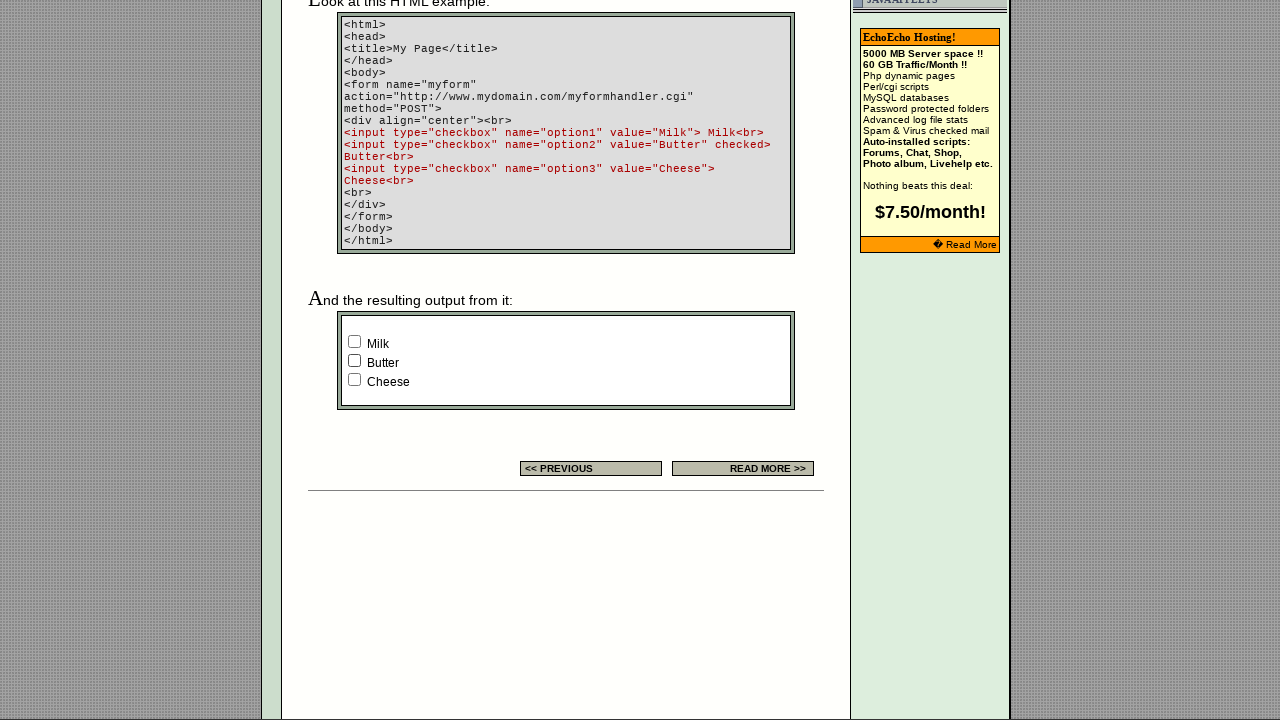